Tests a complete flight booking flow on BlazeDemo by selecting origin/destination cities, choosing a flight, filling out purchase form with personal and credit card details, and completing the purchase.

Starting URL: https://blazedemo.com/

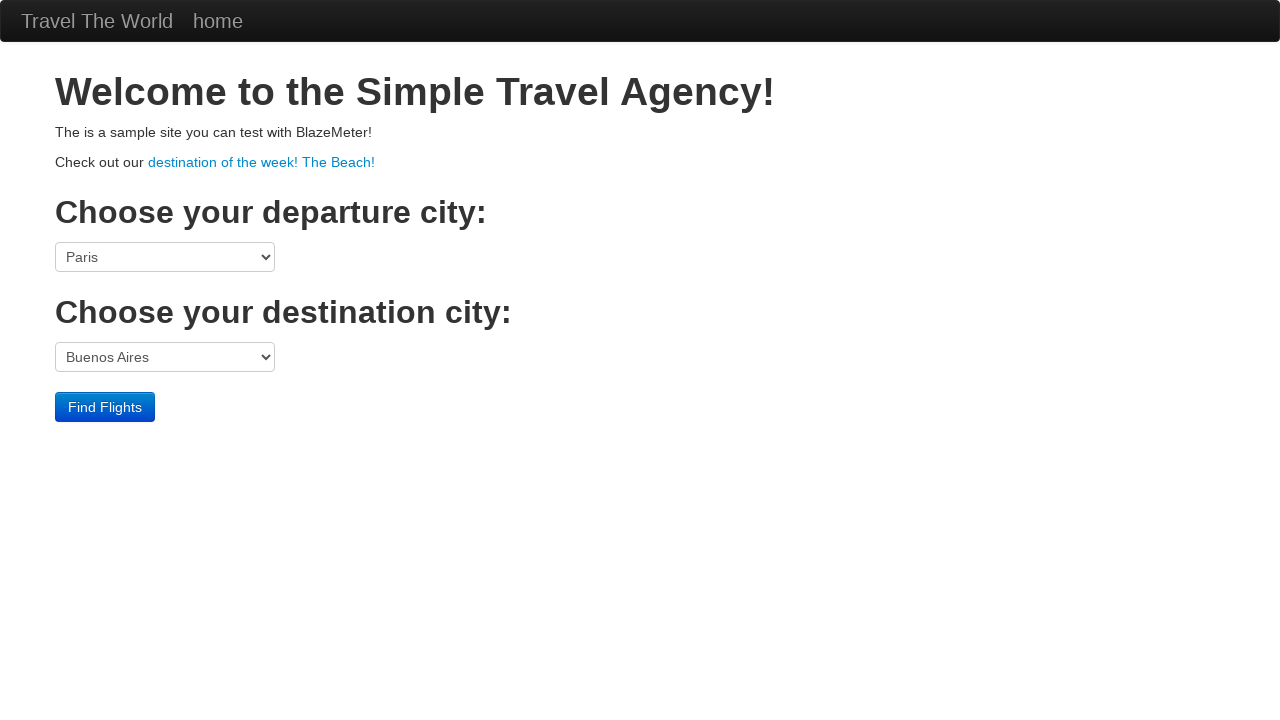

Selected Philadelphia as origin city on select[name='fromPort']
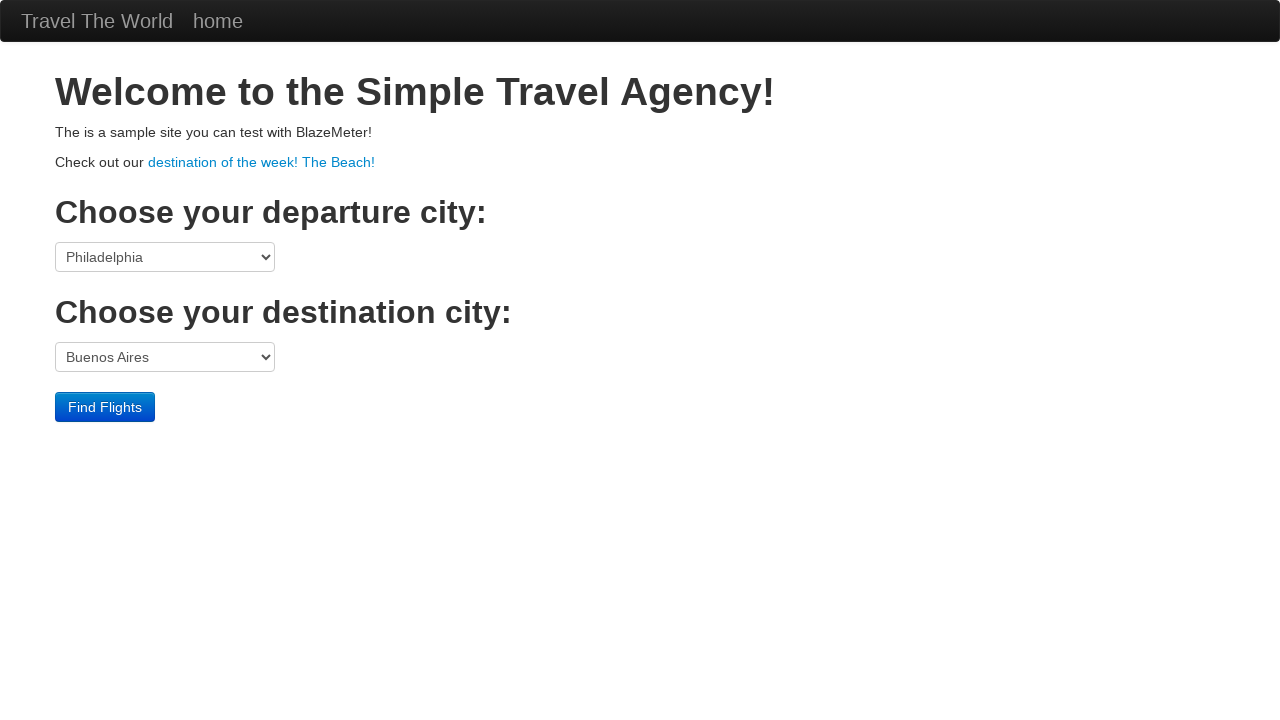

Selected New York as destination city on select[name='toPort']
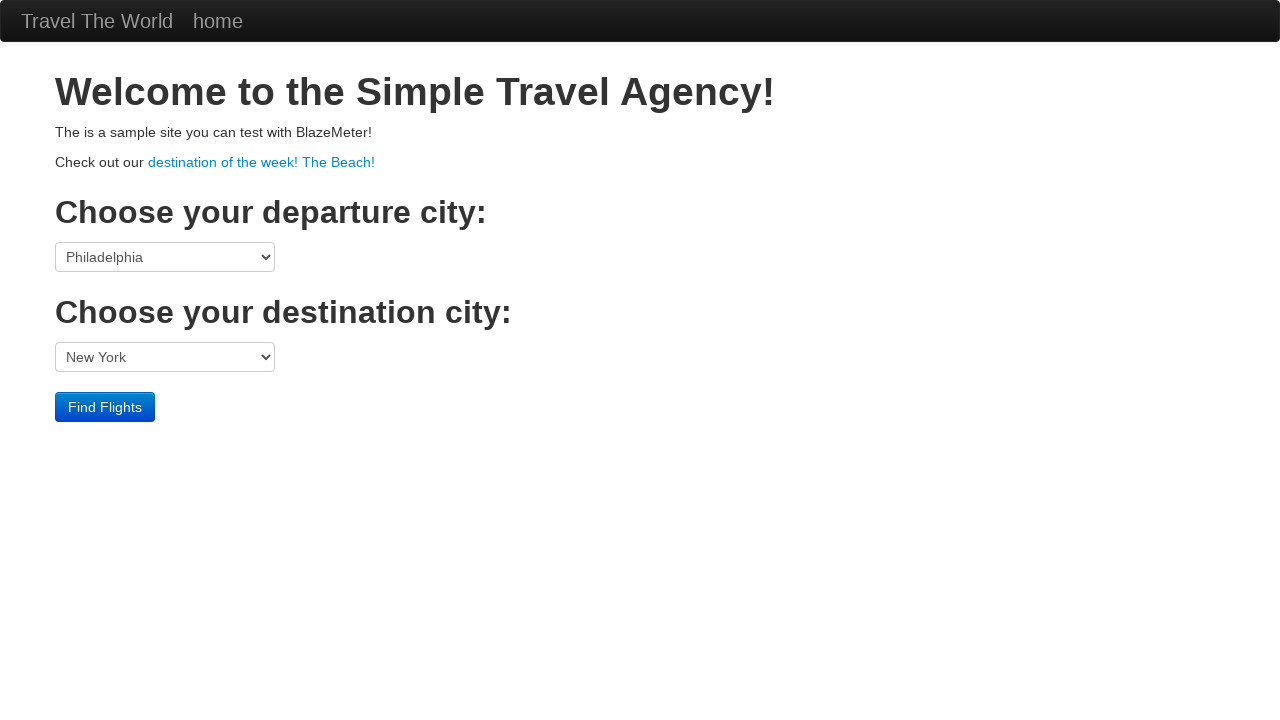

Clicked Find Flights button at (105, 407) on input[type='submit']
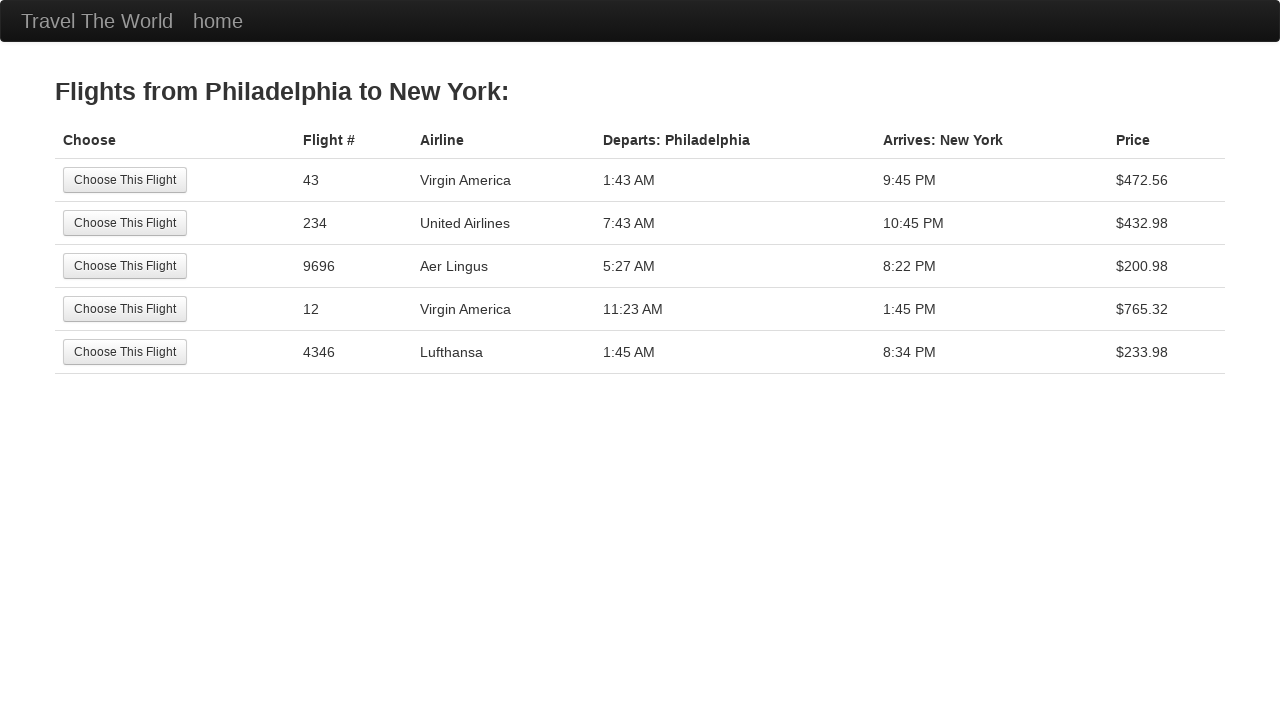

Flight options table loaded
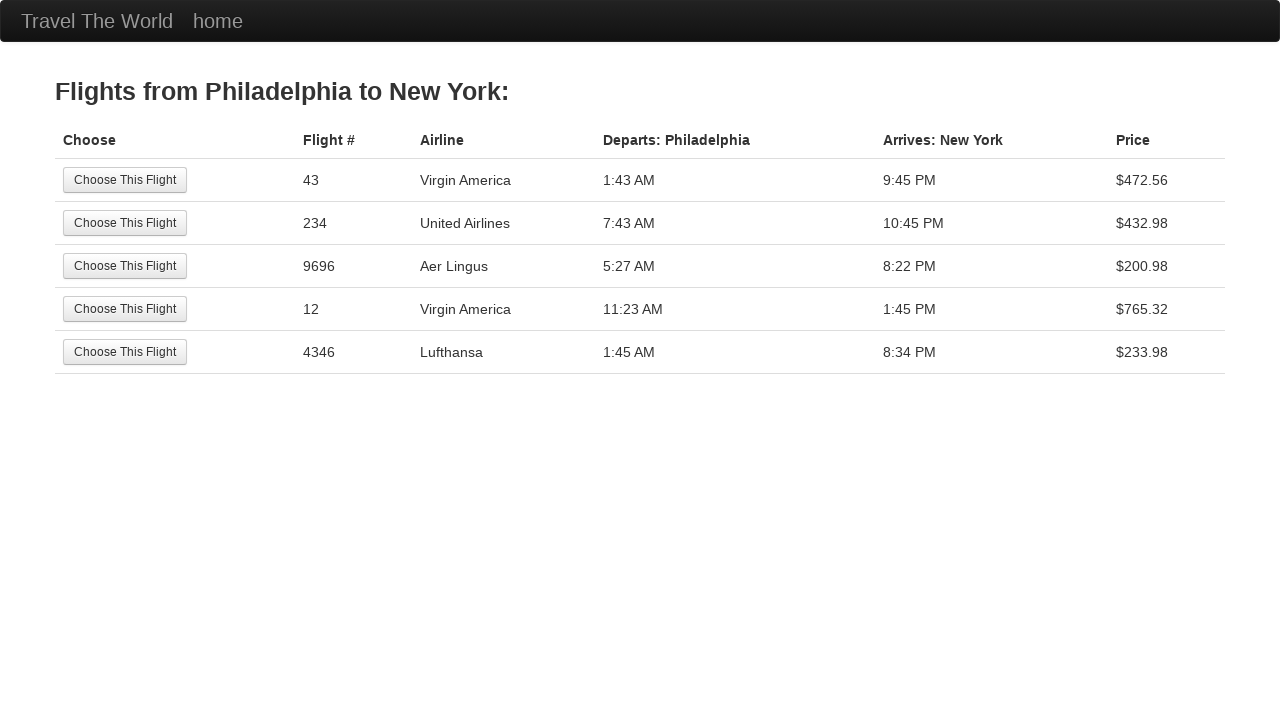

Selected first flight option at (125, 180) on table tbody tr:first-child input[type='submit']
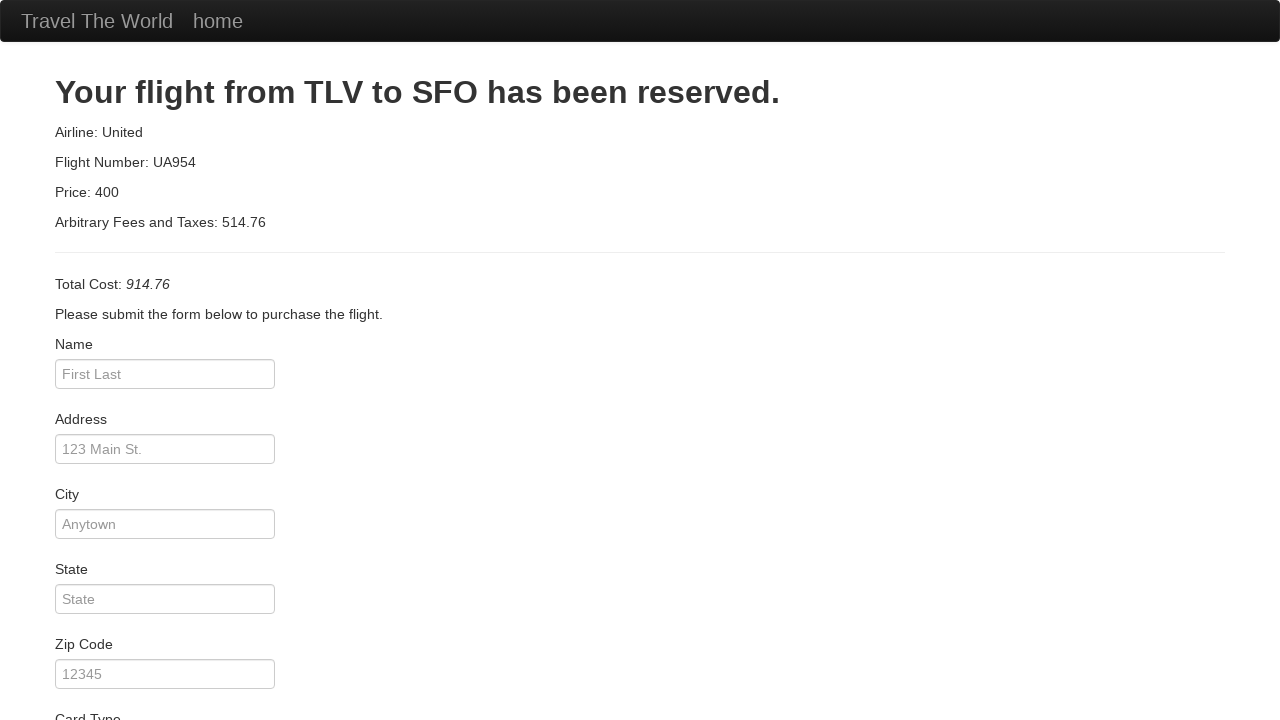

Purchase form page loaded
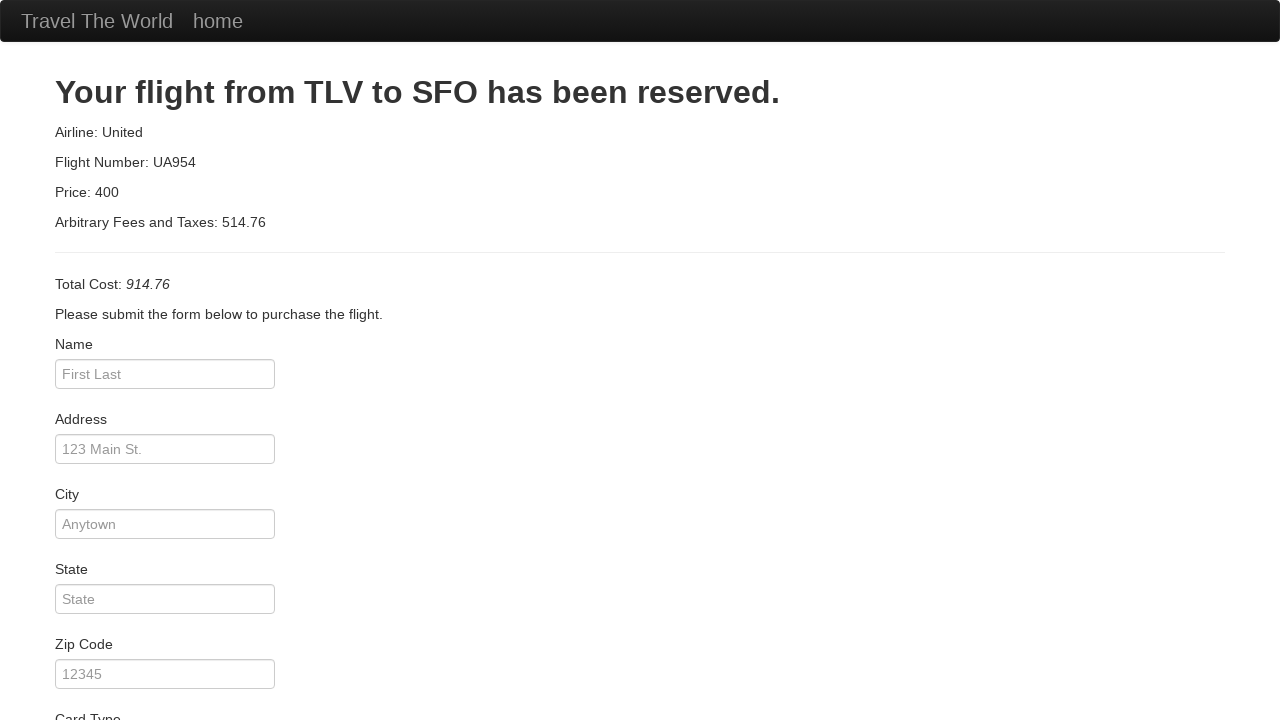

Filled in passenger name: Sussy boy on input[name='inputName']
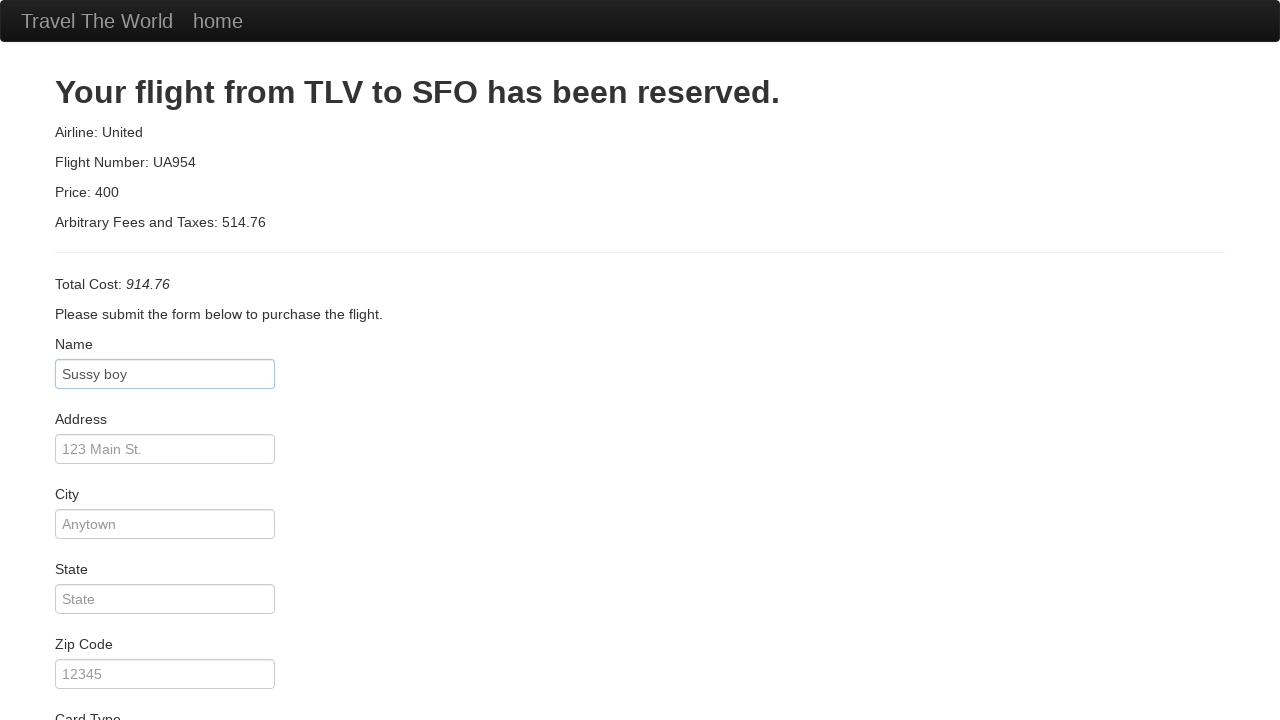

Filled in address: 123 main st. on input[name='address']
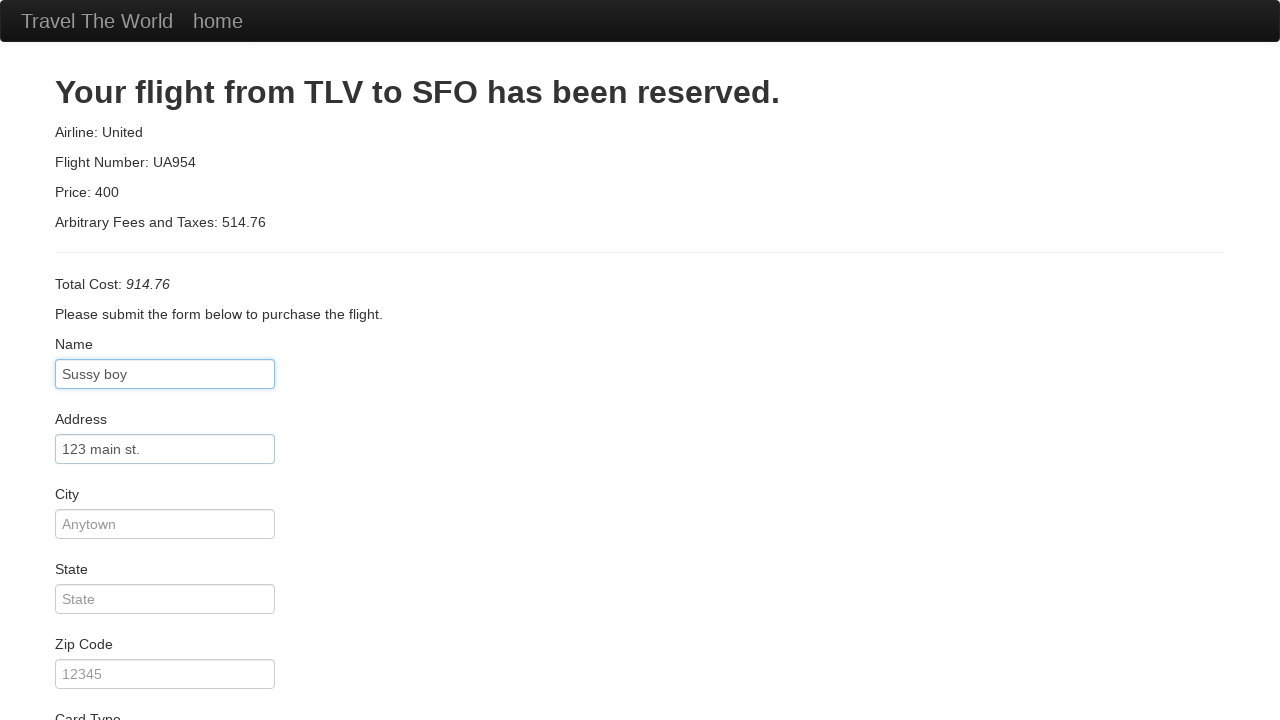

Filled in city: That one on input[name='city']
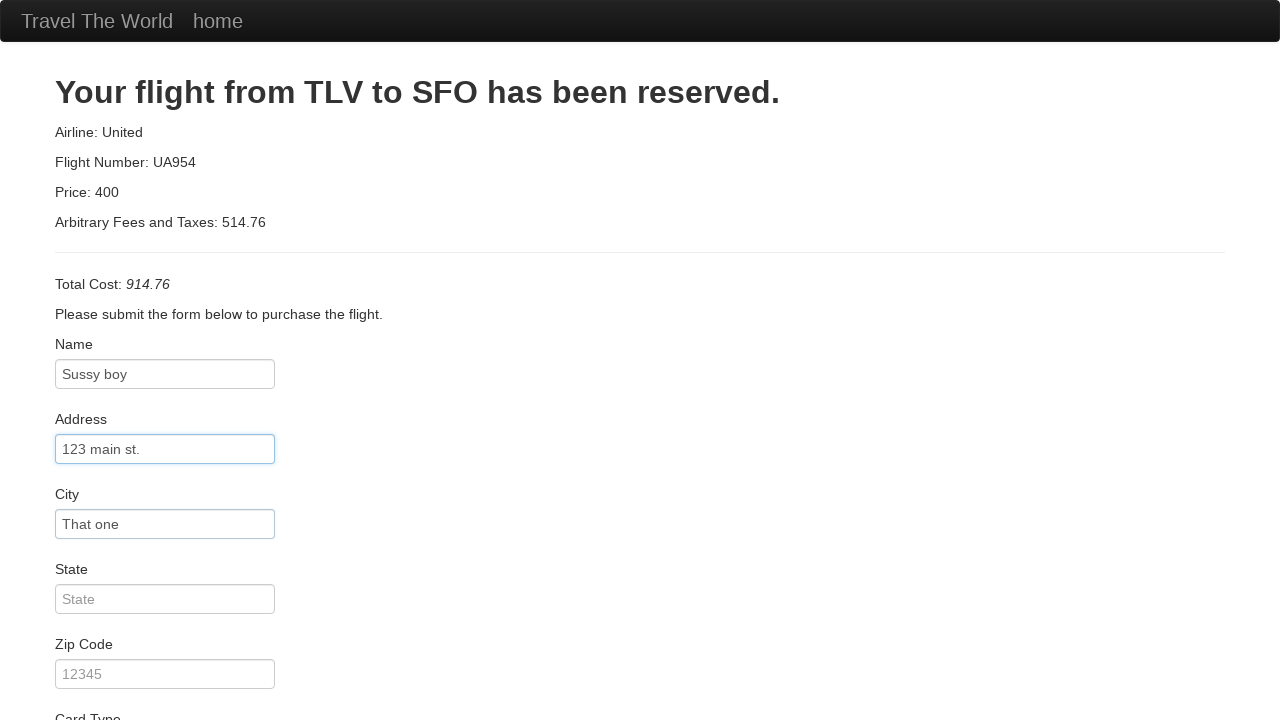

Filled in state: Goias on input[name='state']
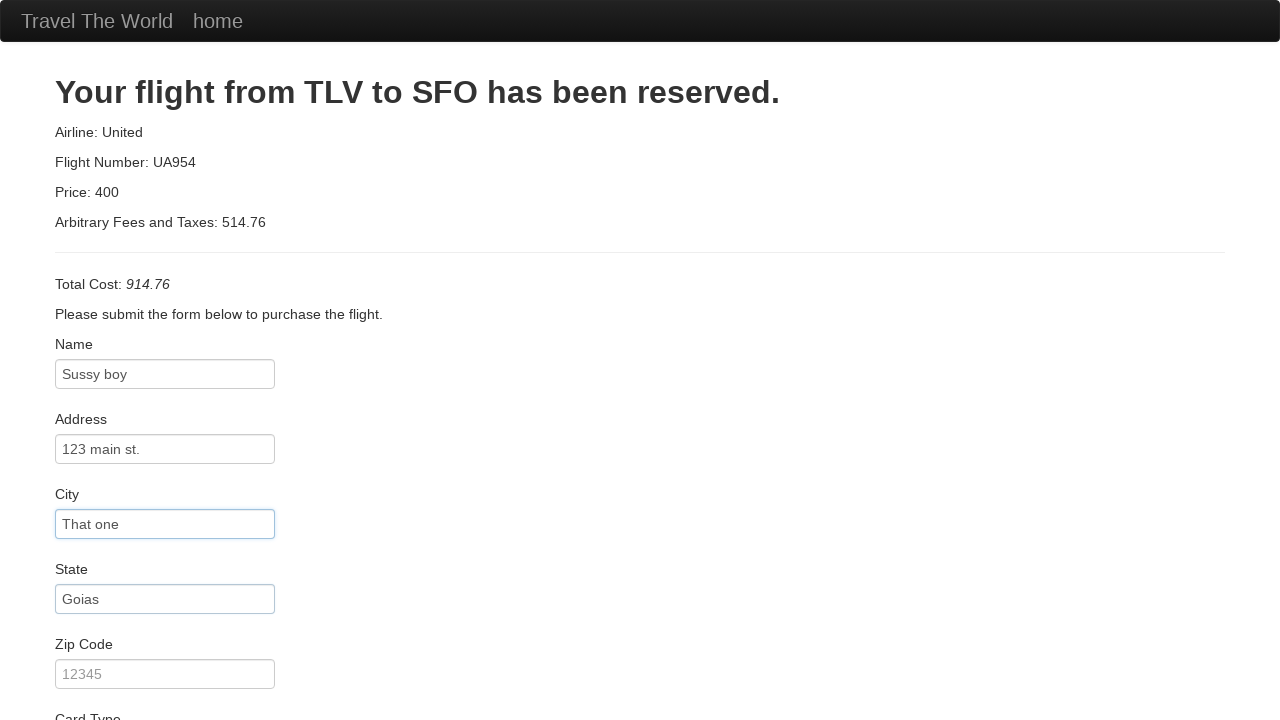

Filled in zip code: 54321 on input[name='zipCode']
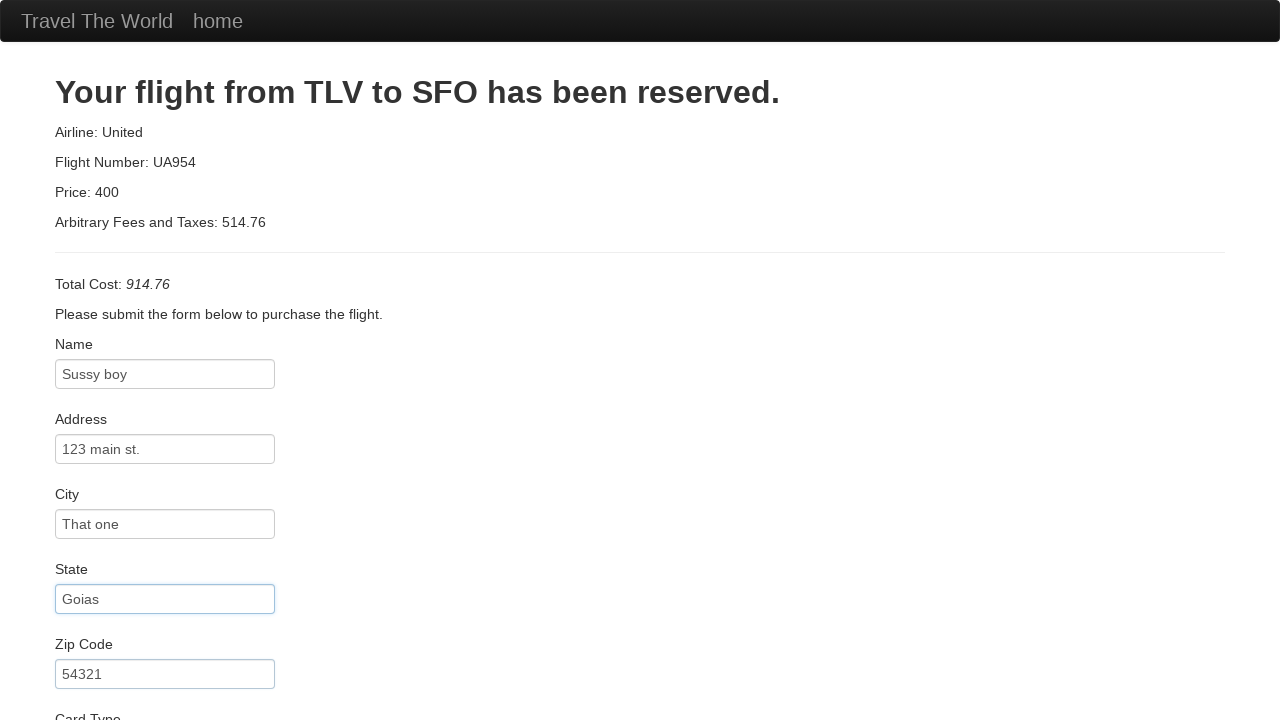

Filled in credit card number: 111232 on input[name='creditCardNumber']
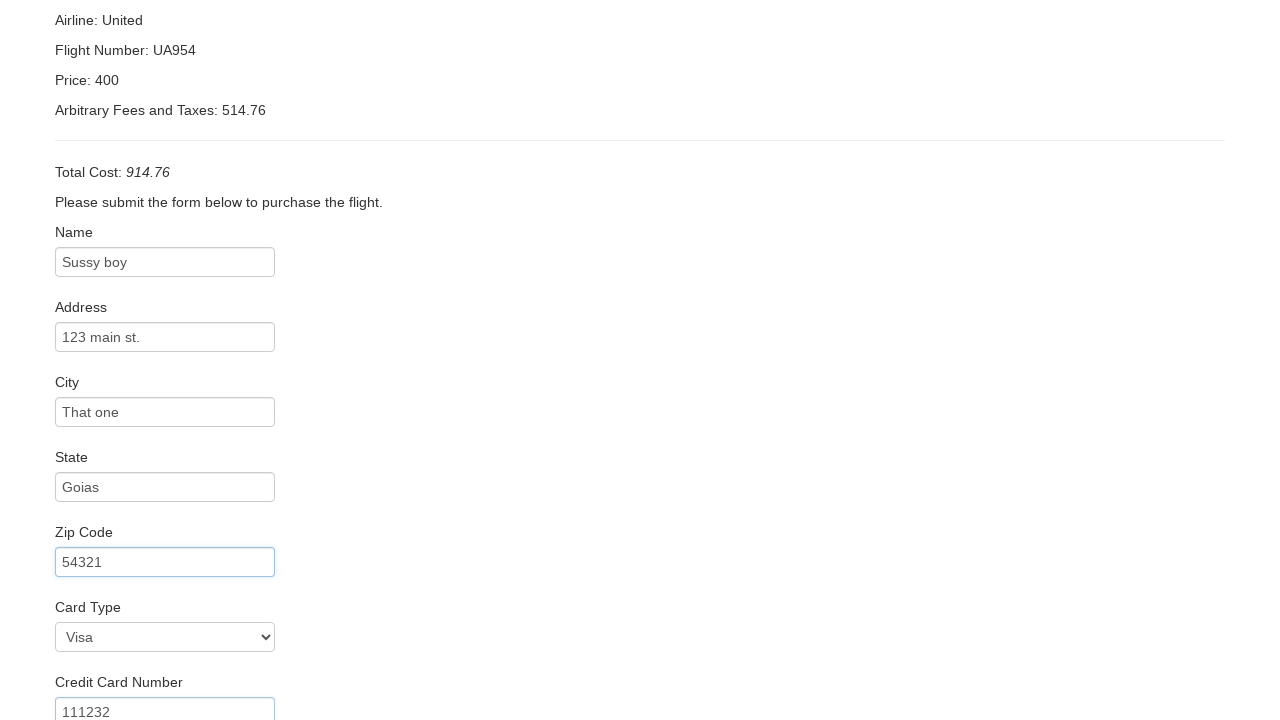

Selected credit card type on select[name='cardType']
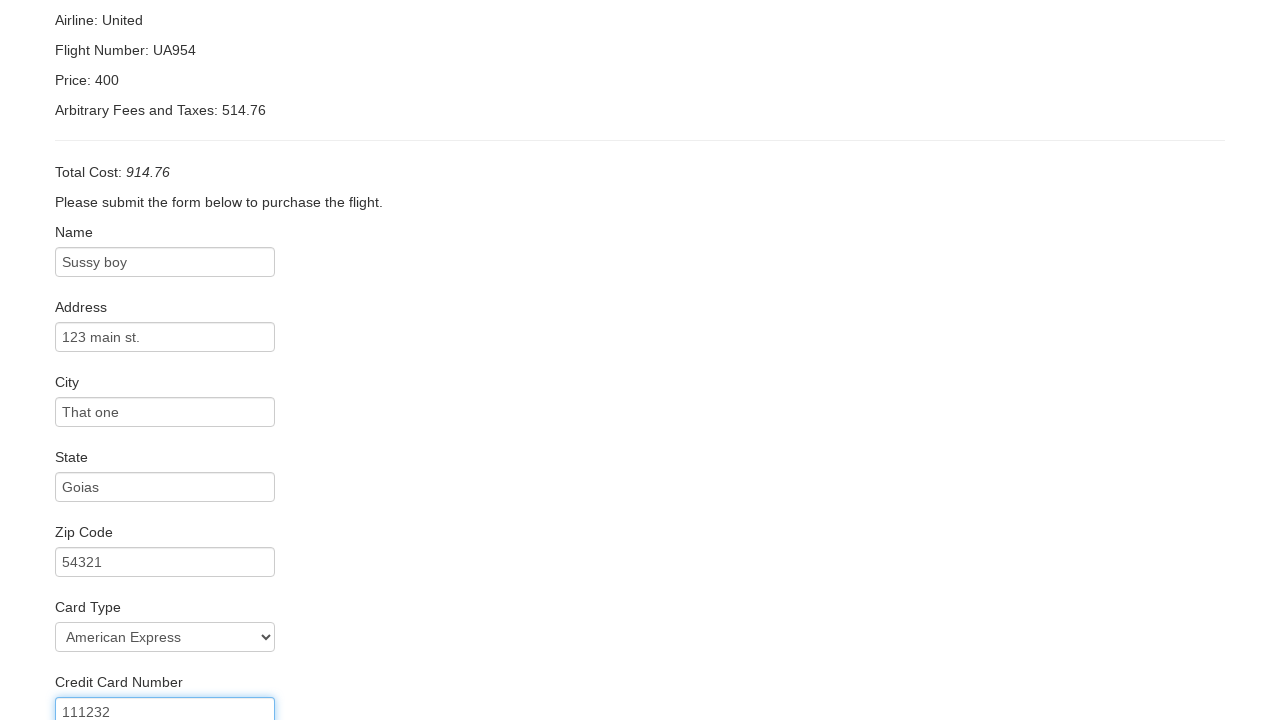

Filled in card expiration month: 12 on input[name='creditCardMonth']
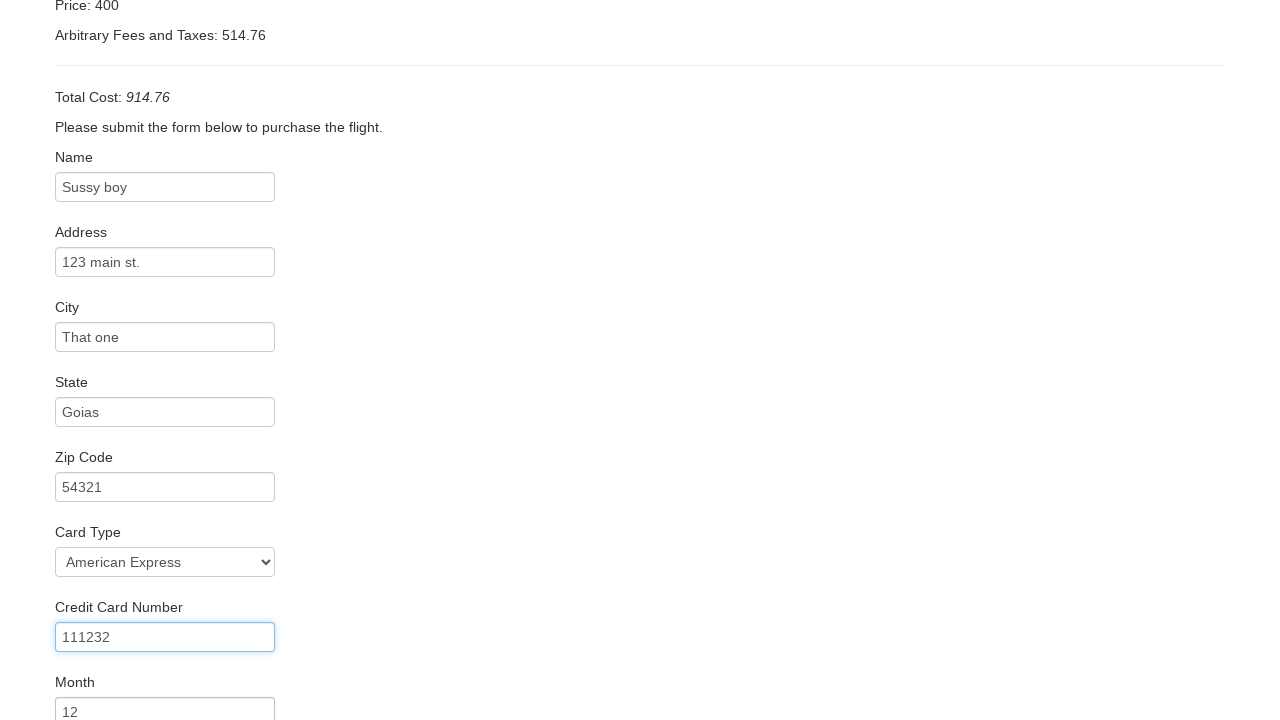

Filled in card expiration year: 2017 on input[name='creditCardYear']
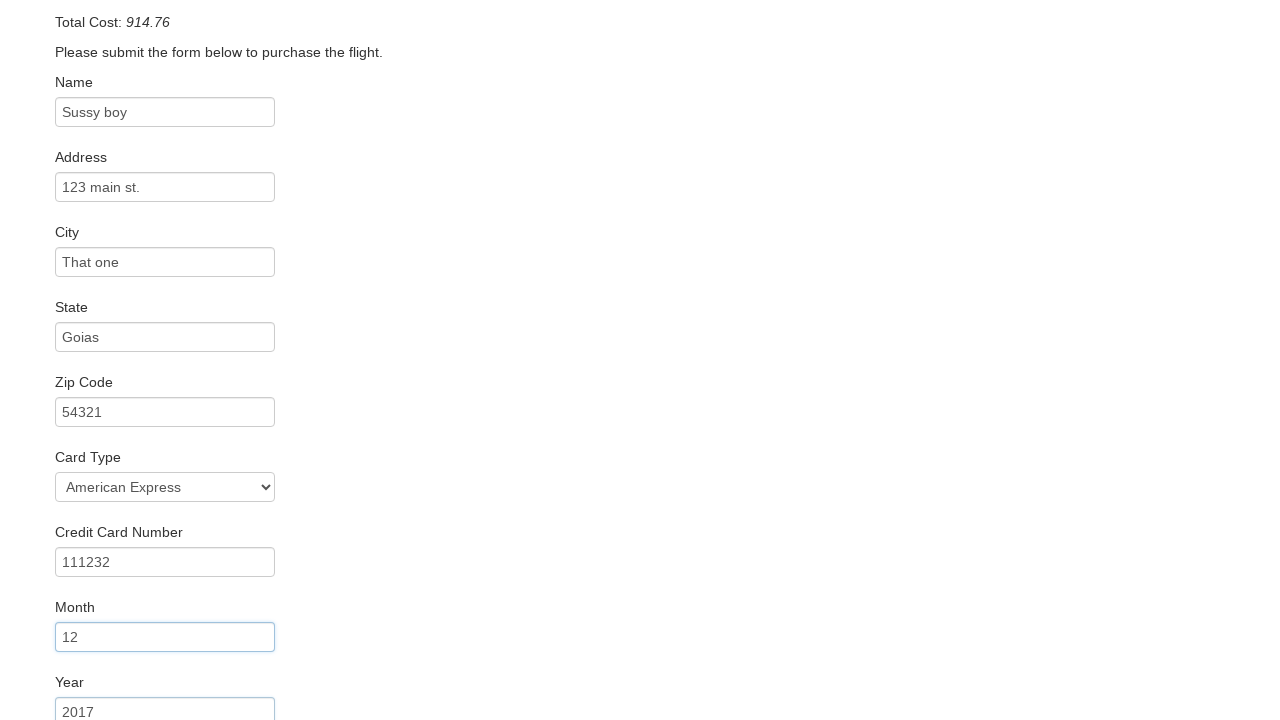

Filled in name on card: Sussy Boy on input[name='nameOnCard']
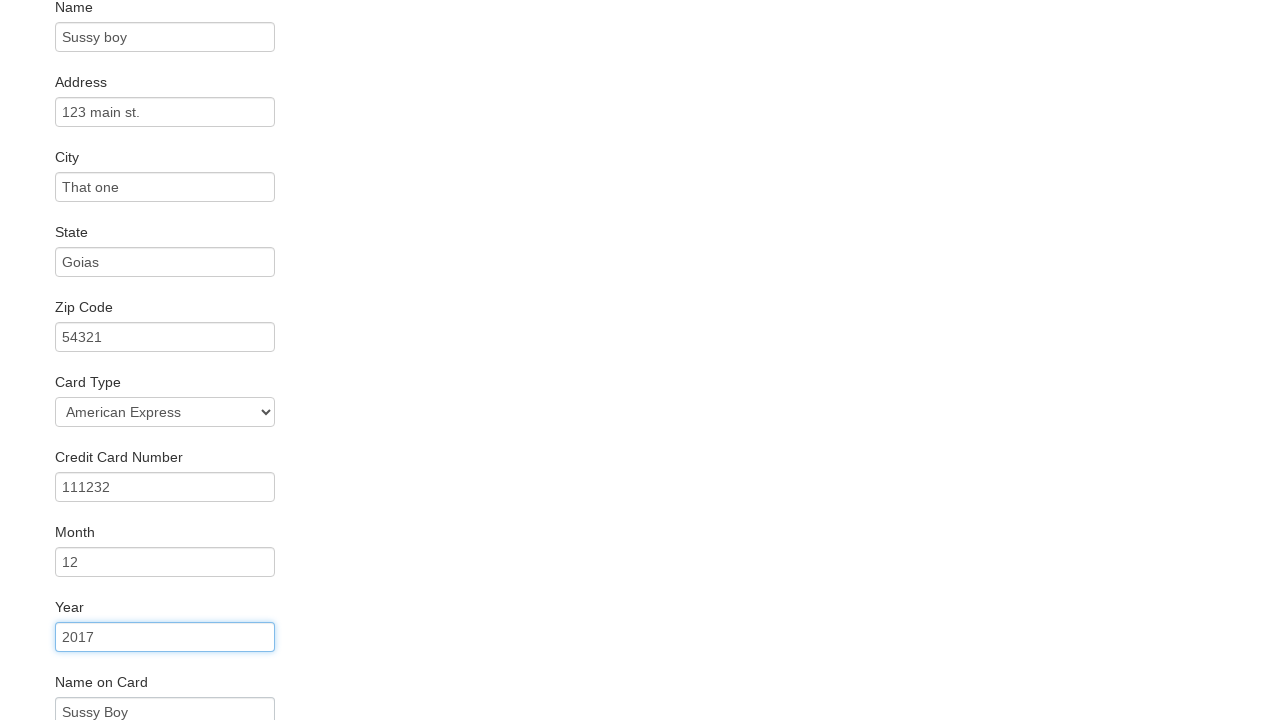

Checked Remember Me checkbox at (62, 656) on input[name='rememberMe']
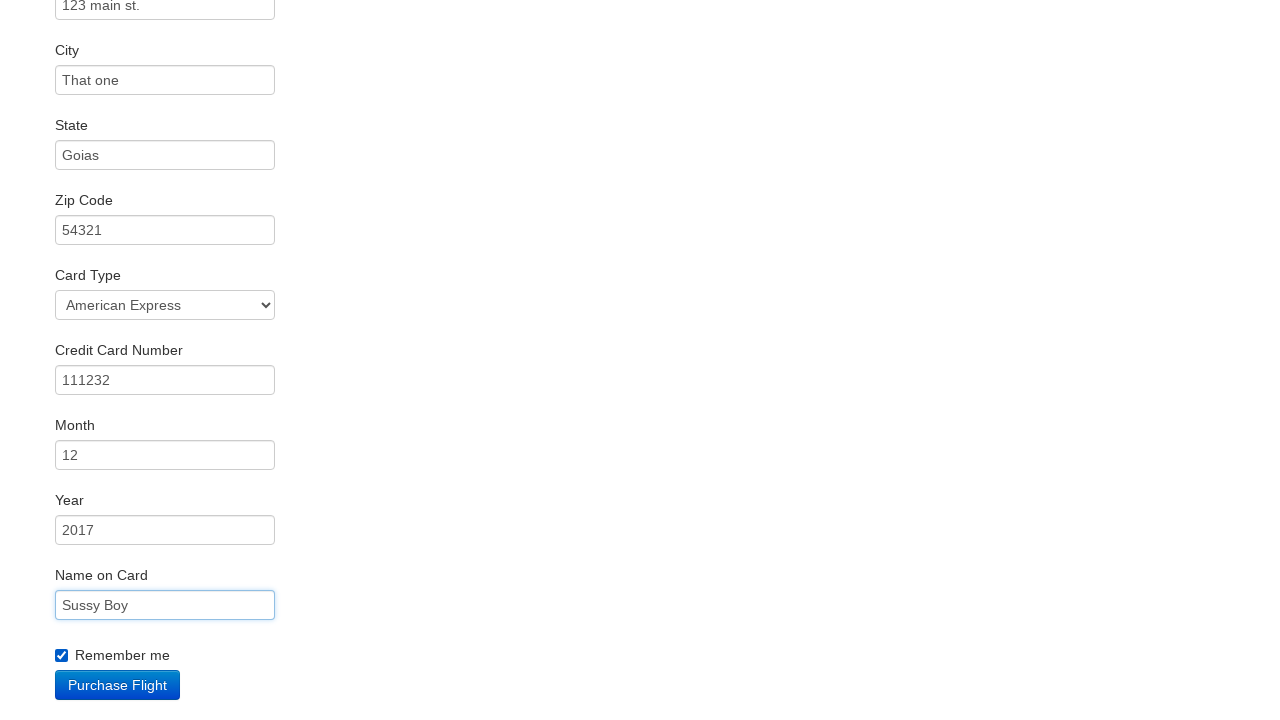

Clicked Purchase button to complete booking at (118, 685) on input[type='submit']
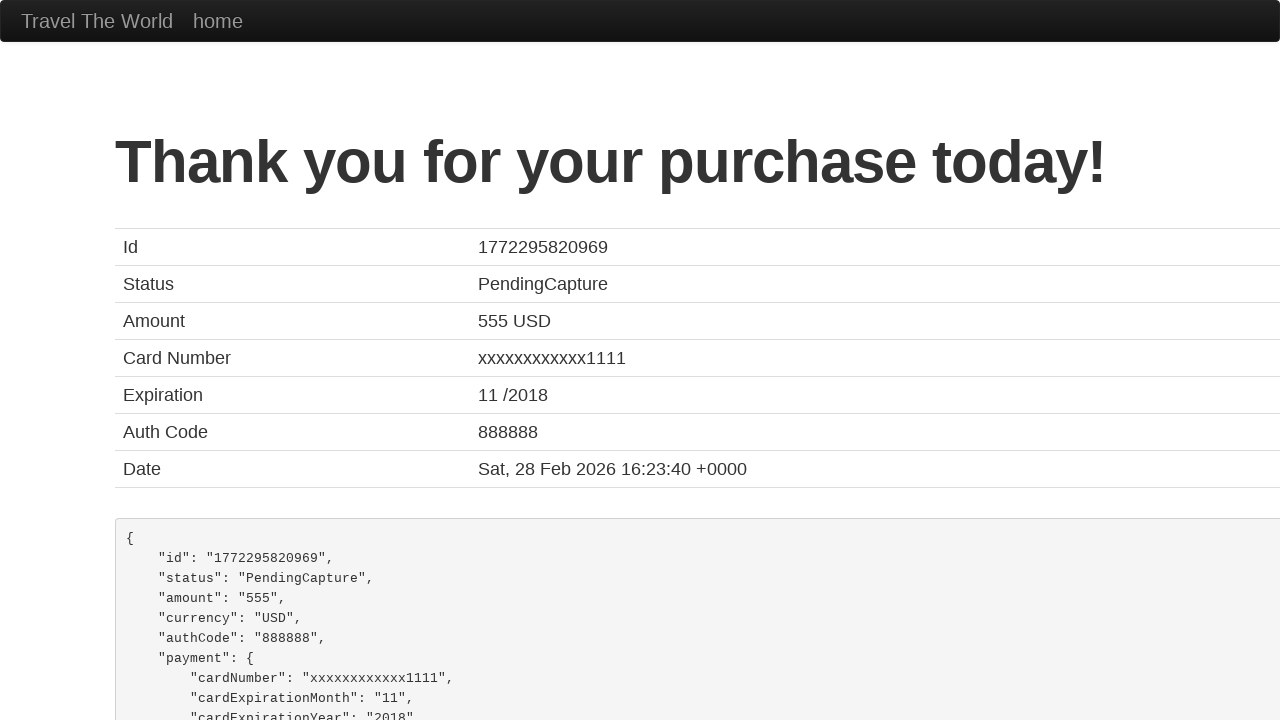

Flight booking completed successfully - confirmation page displayed
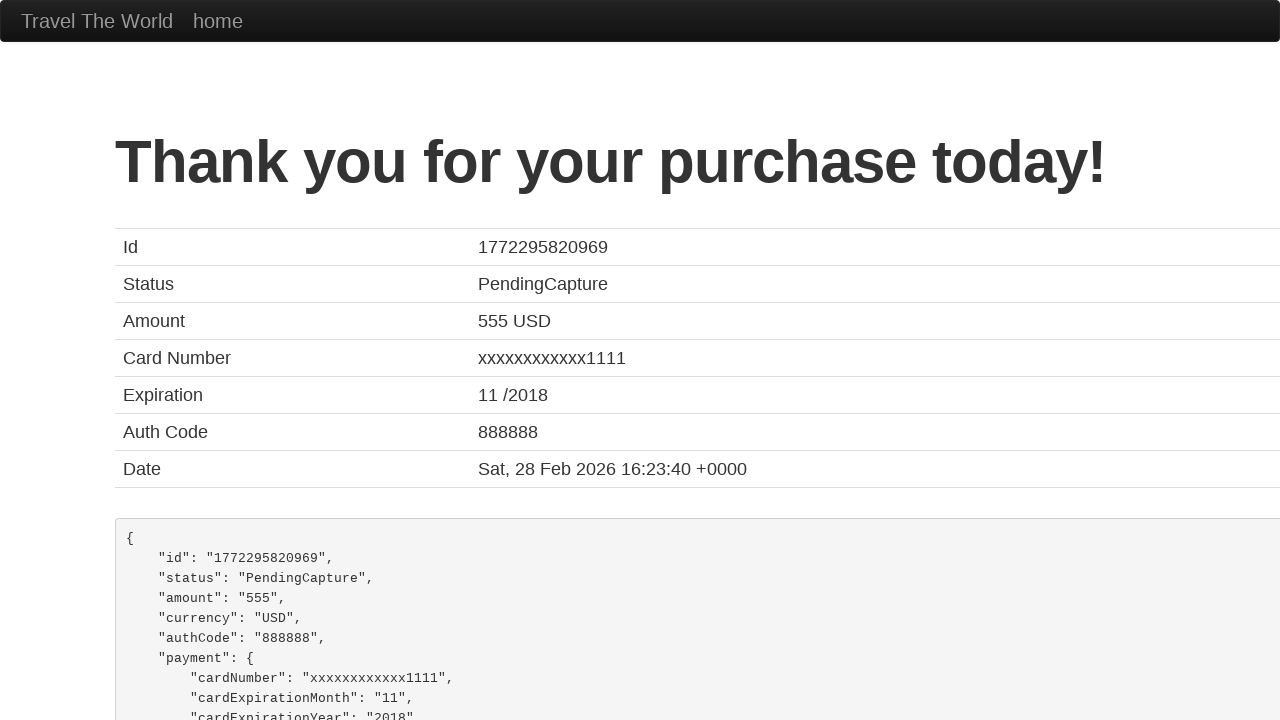

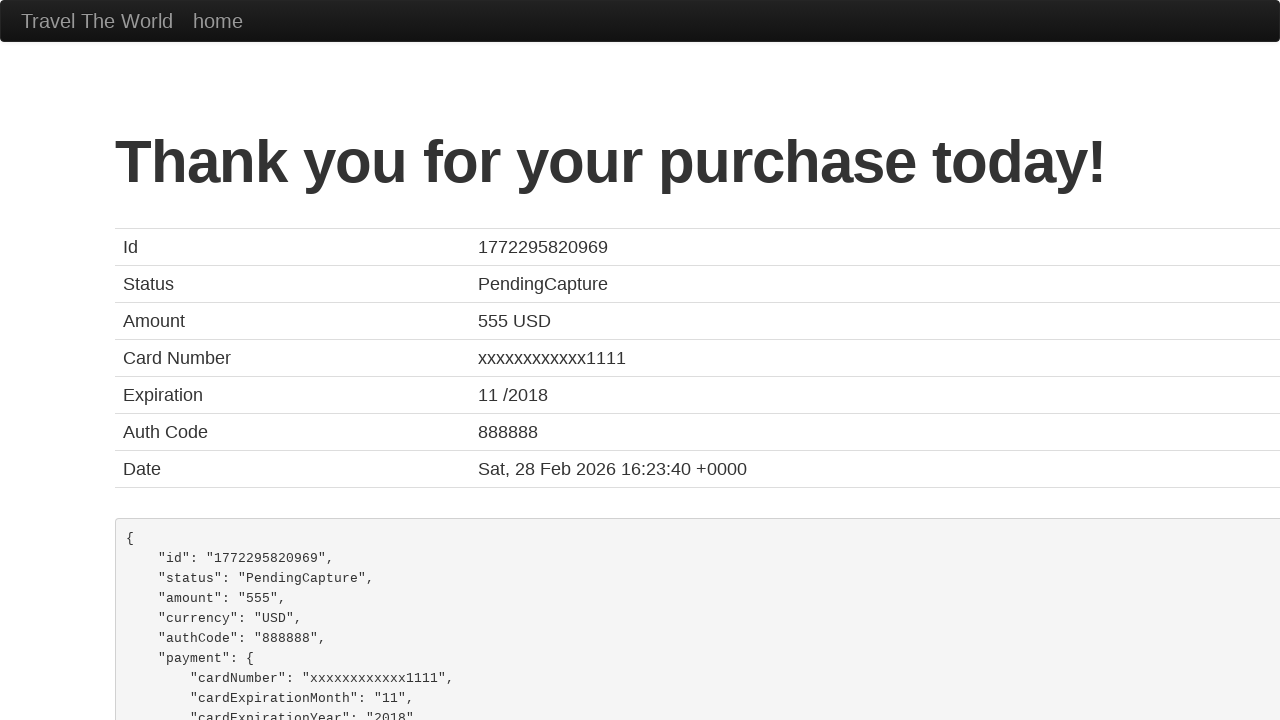